Tests basic browser navigation by performing forward, back, and refresh operations on a webpage

Starting URL: https://www.ultimateqa.com/automation

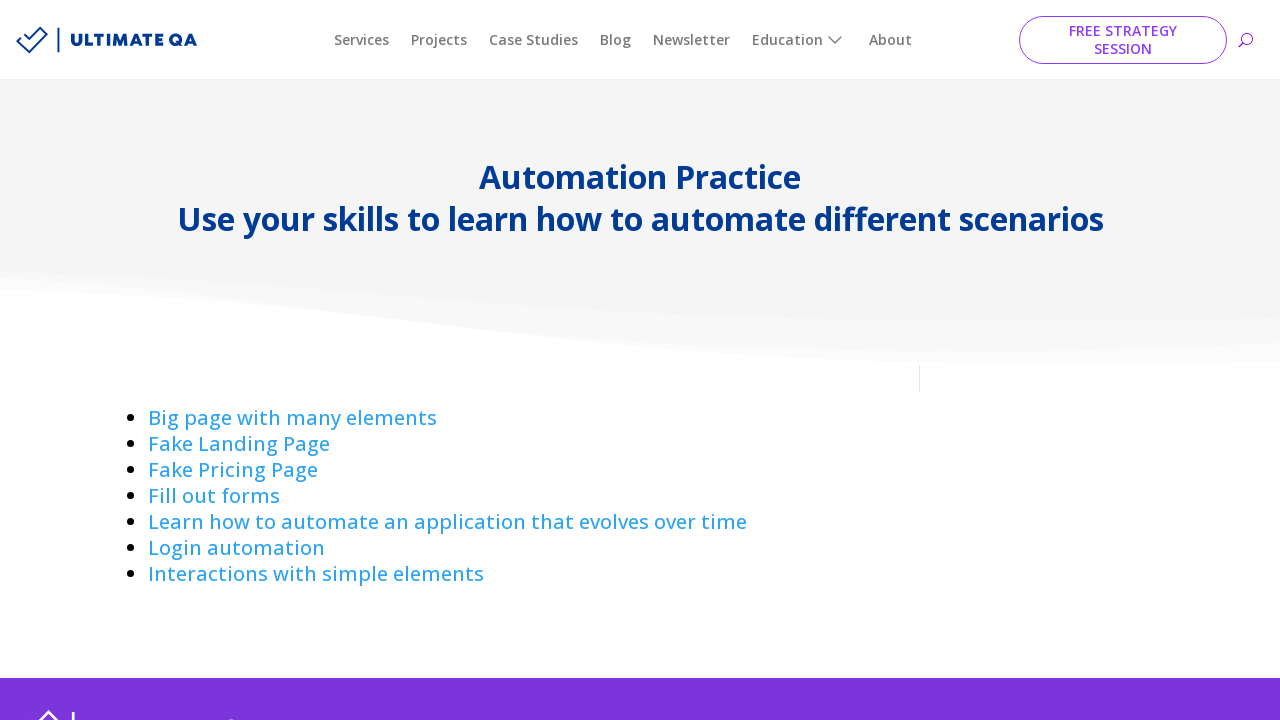

Navigated forward in browser history
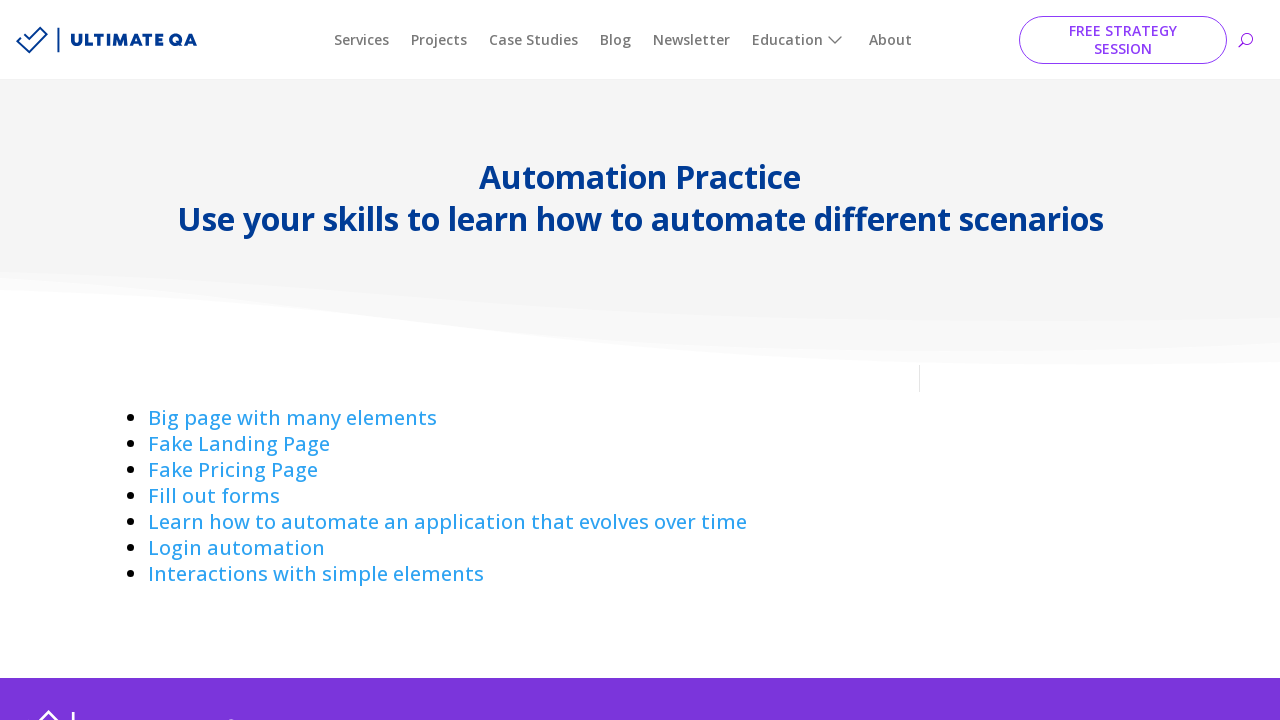

Navigated back in browser history
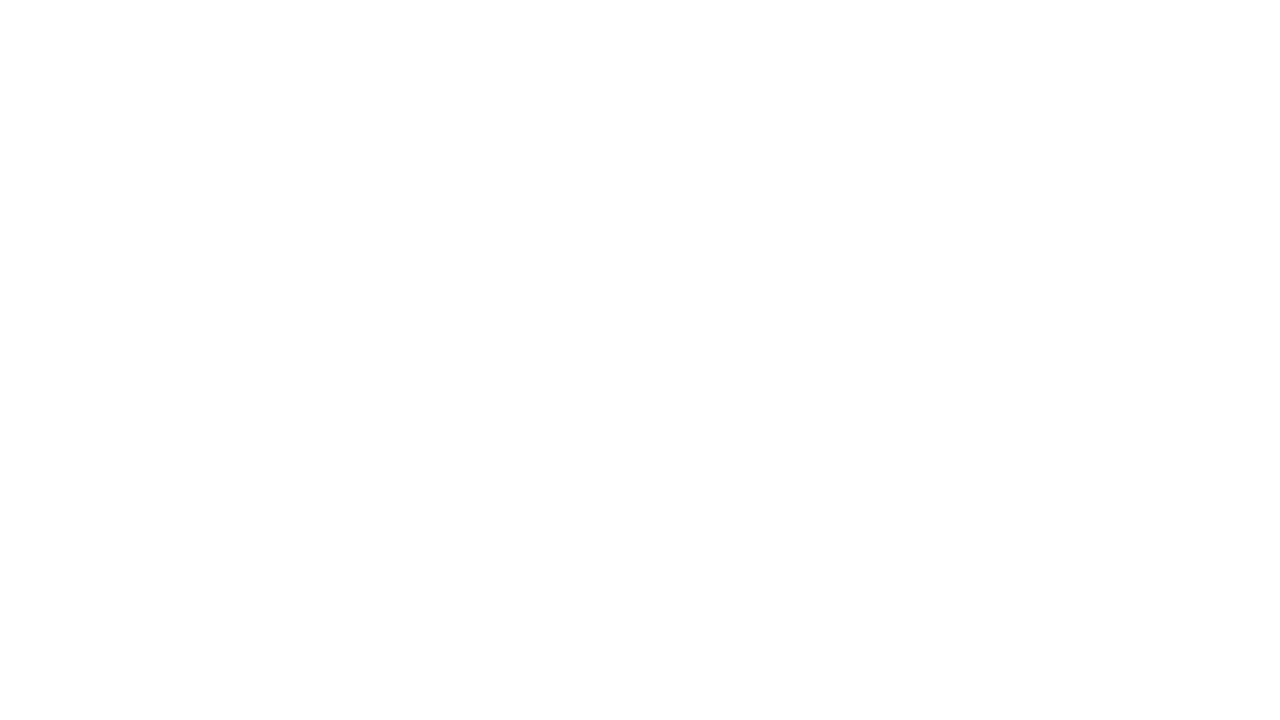

Refreshed the current page
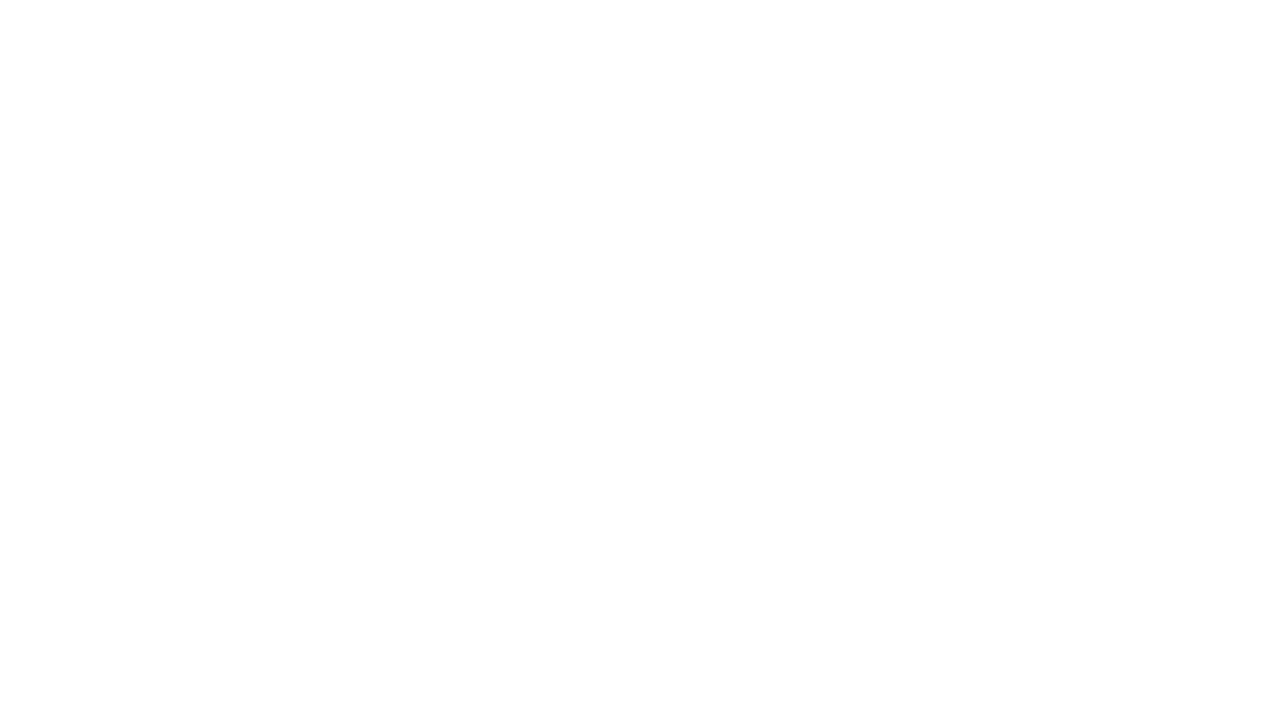

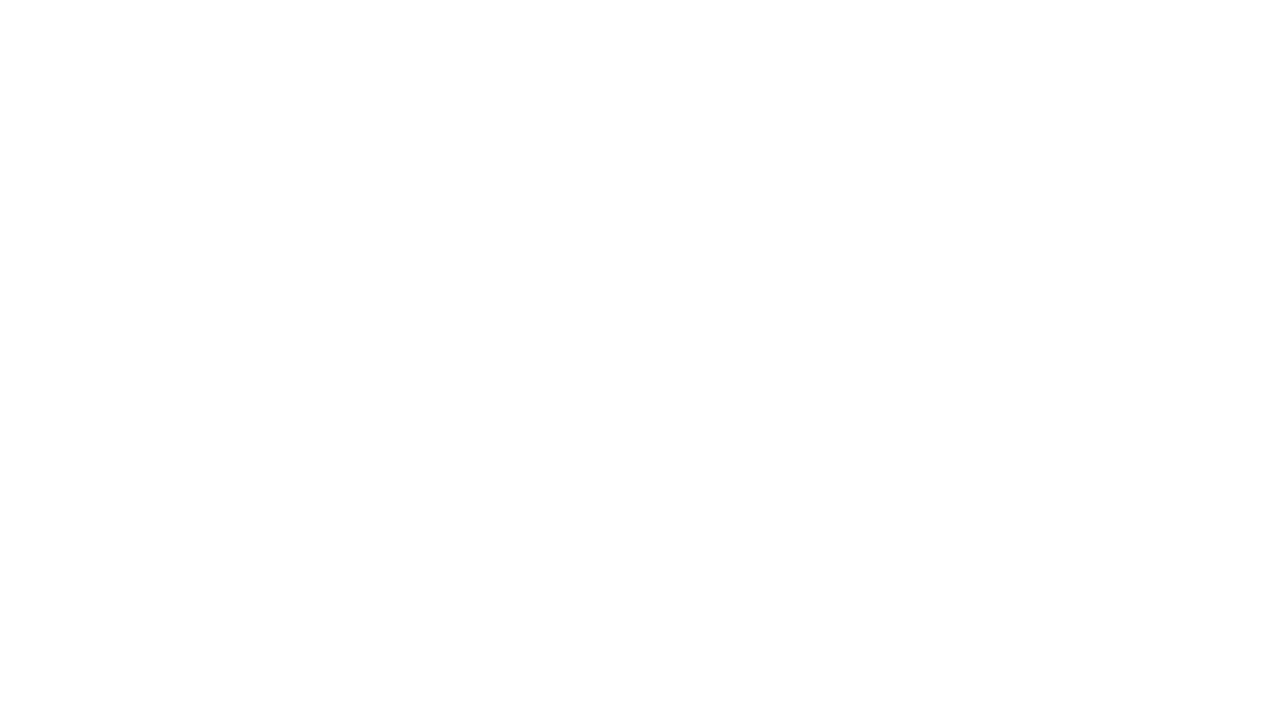